Navigates to the KFC India online ordering website and verifies the page loads successfully

Starting URL: https://online.kfc.co.in/

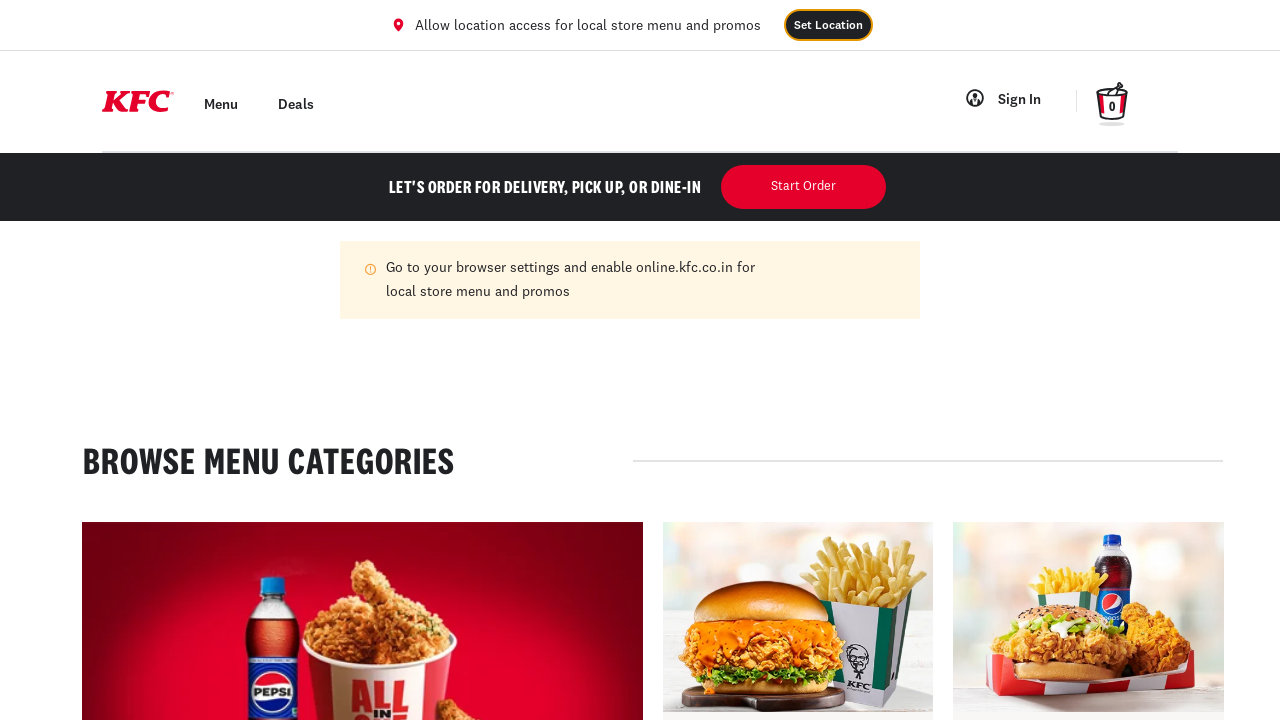

Waited for KFC India page to load (domcontentloaded state)
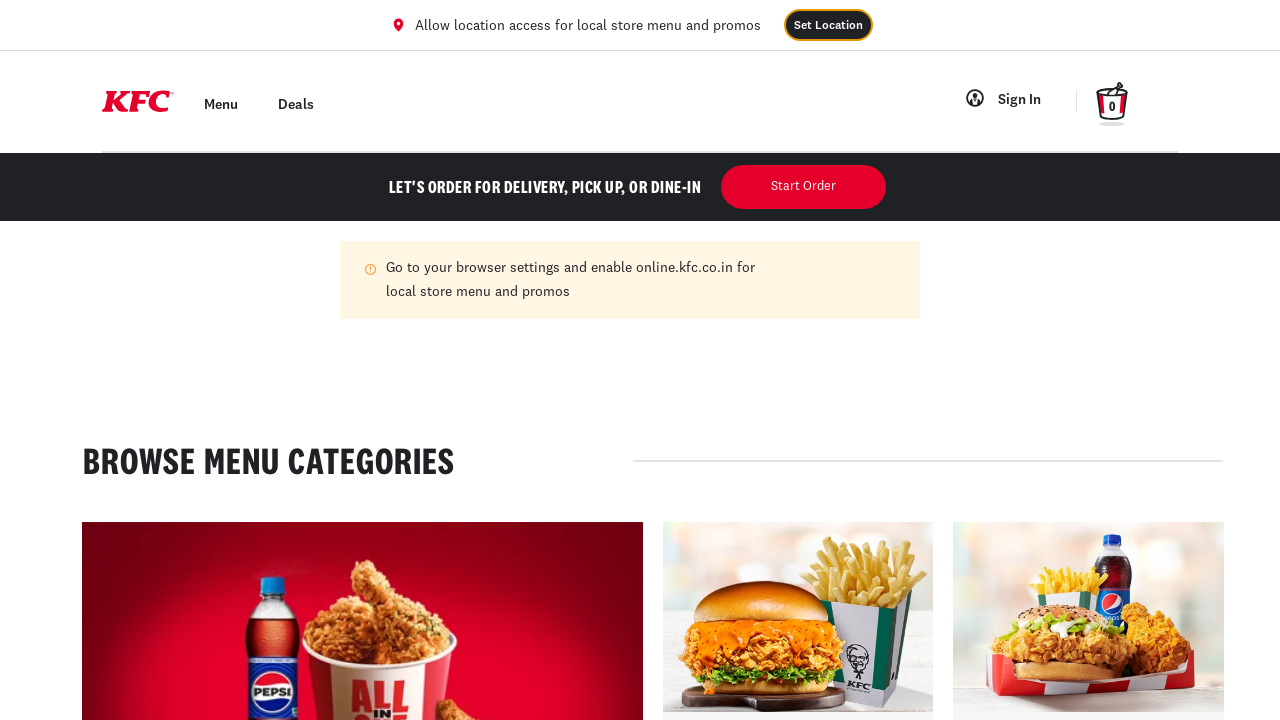

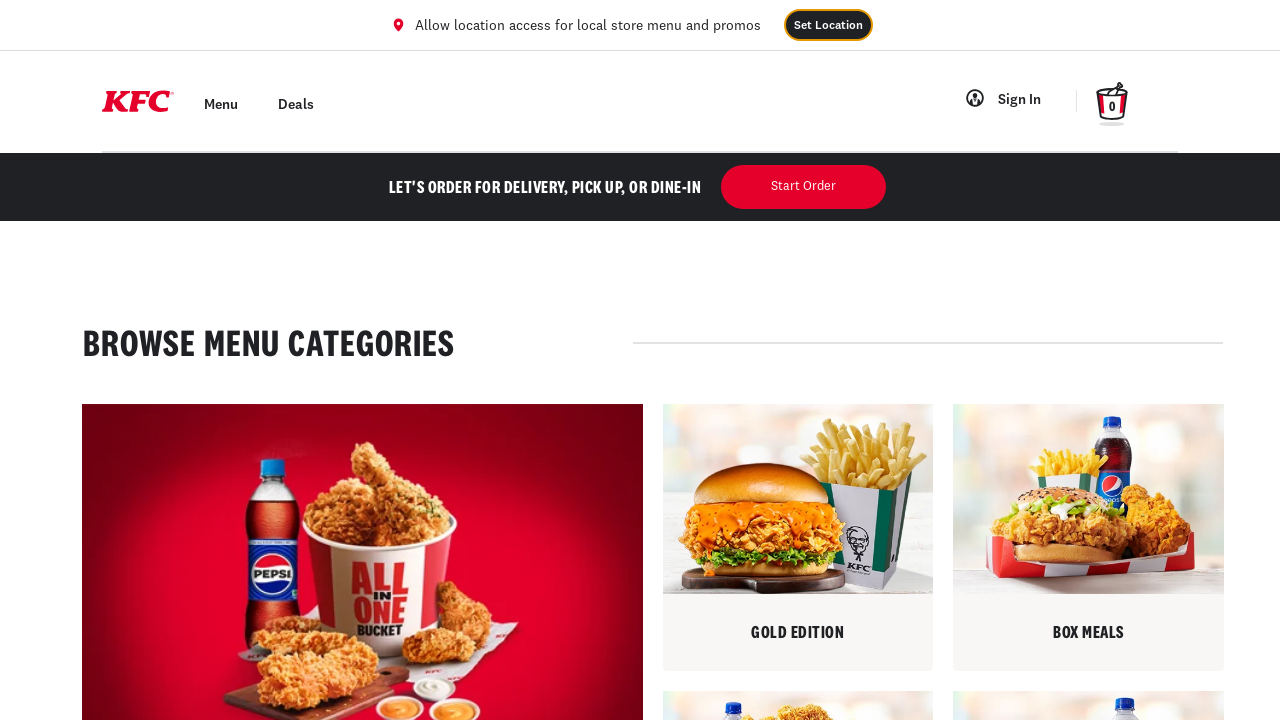